Tests the email input field functionality by entering an email address and verifying the input value is correctly captured

Starting URL: https://saucelabs.com/test/guinea-pig

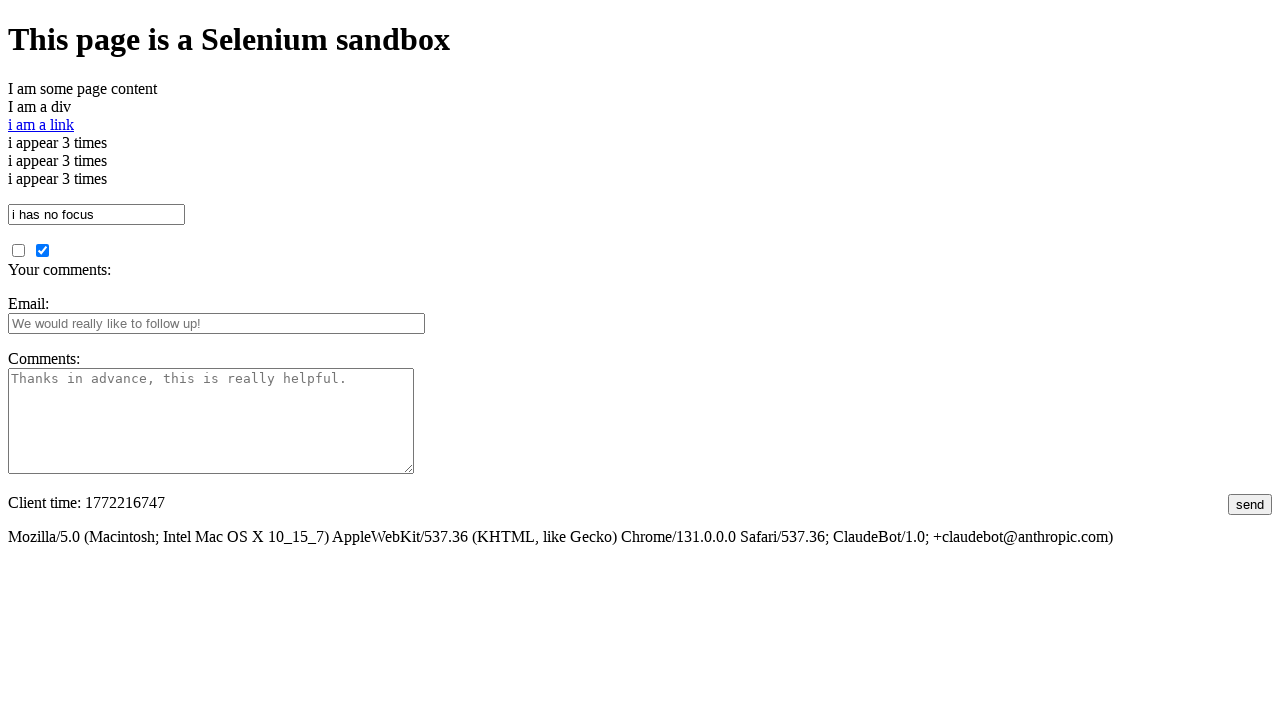

Filled email input field with 'abc@gmail.com' on input#fbemail
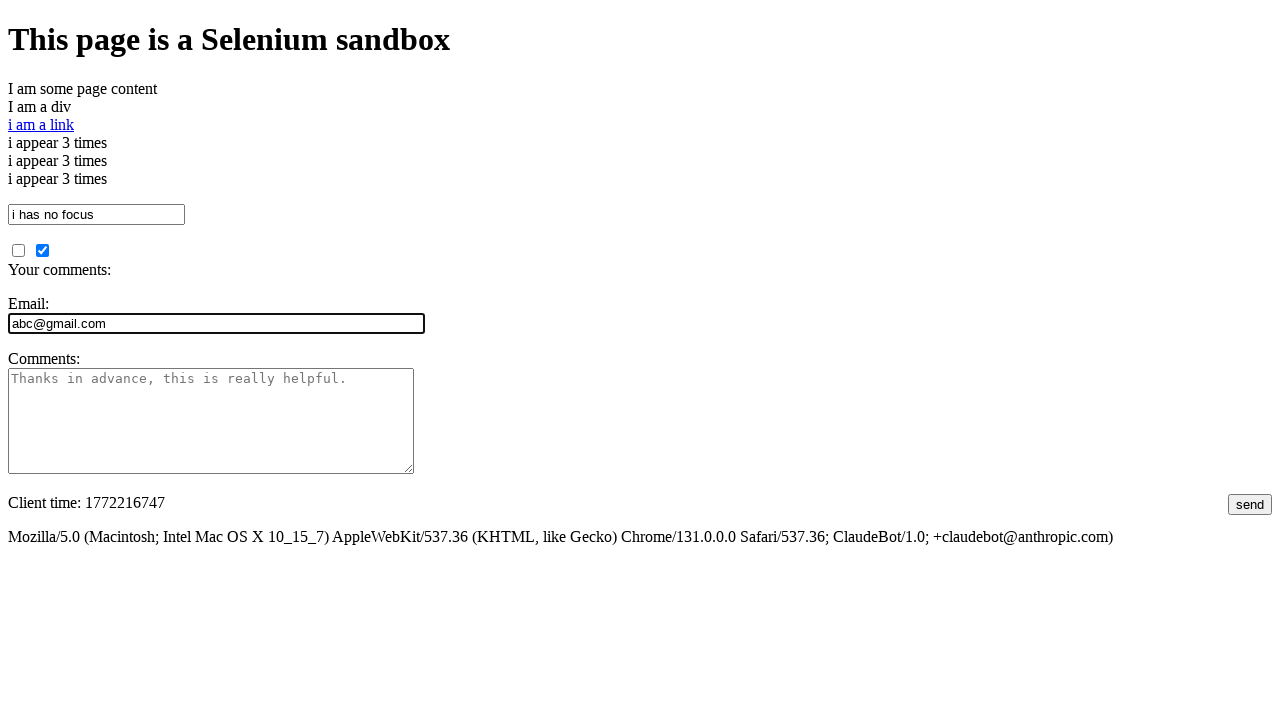

Verified email input value matches expected text 'abc@gmail.com'
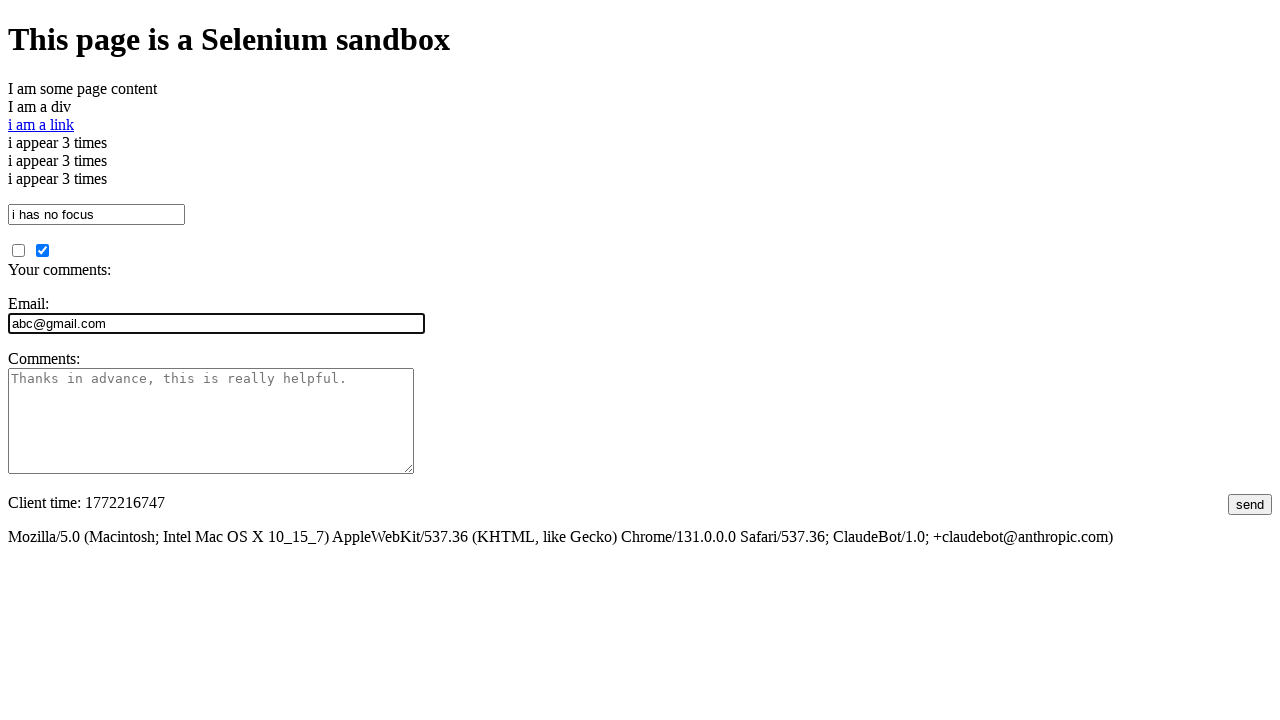

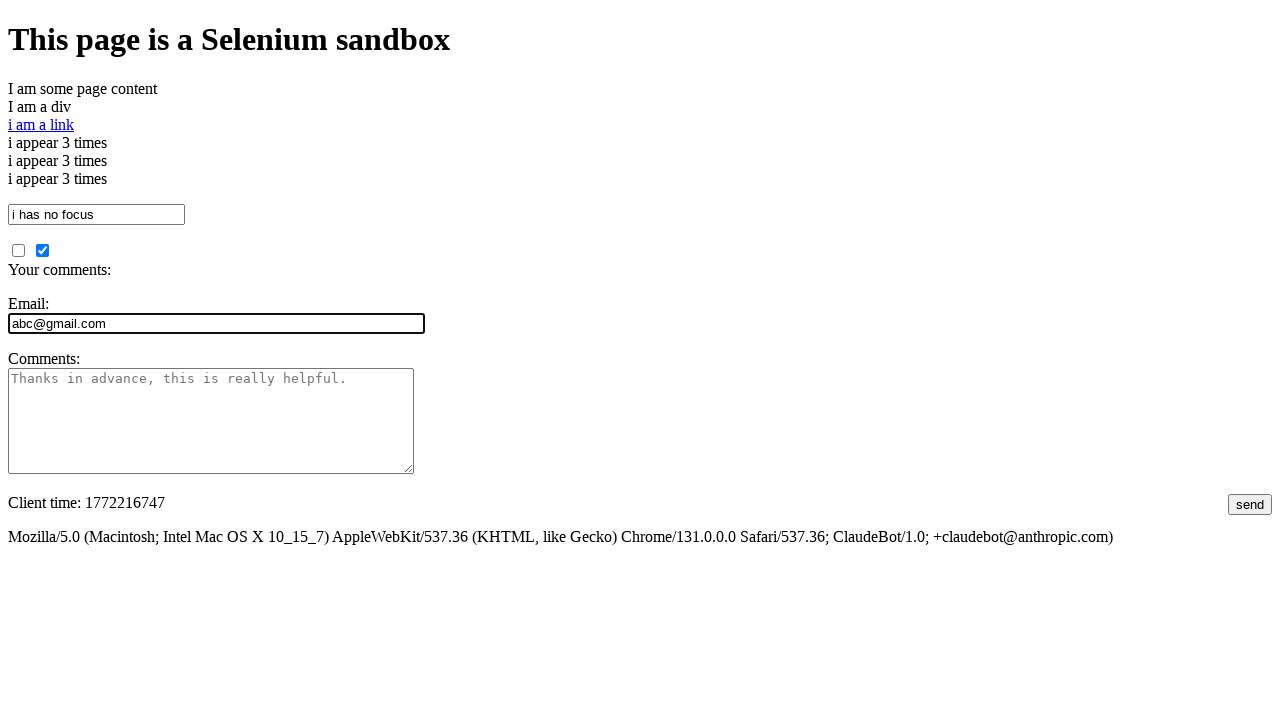